Tests registration form by selecting country and state from dropdown menus

Starting URL: https://tirupatibalaji.ap.gov.in/#/registration

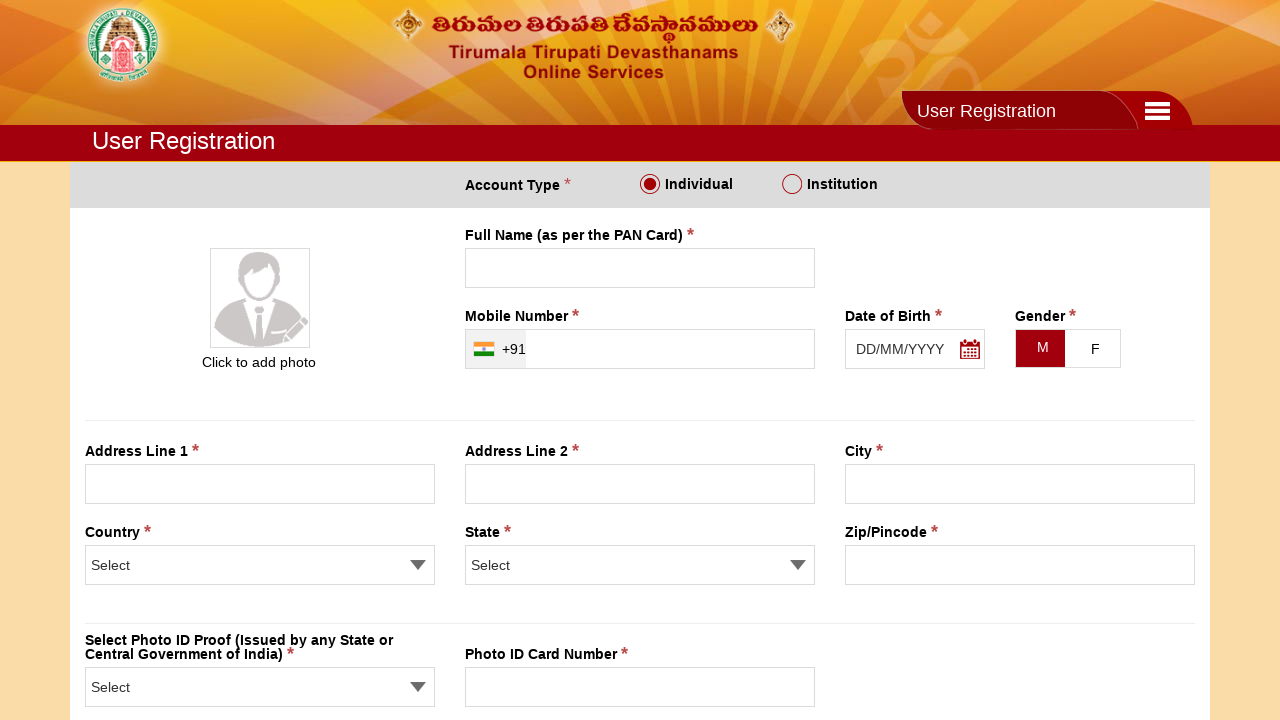

Selected 'India' from country dropdown on select[name='countryS']
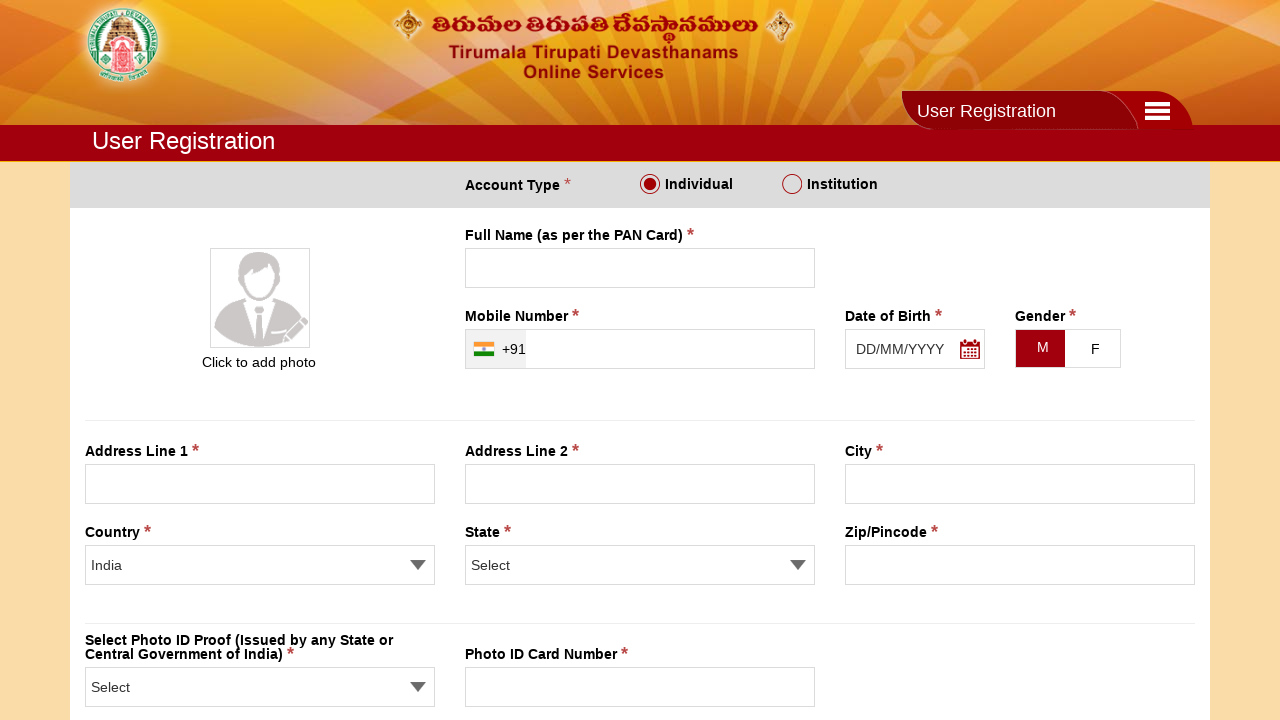

Selected 'Assam' from state dropdown on select[name='stateS']
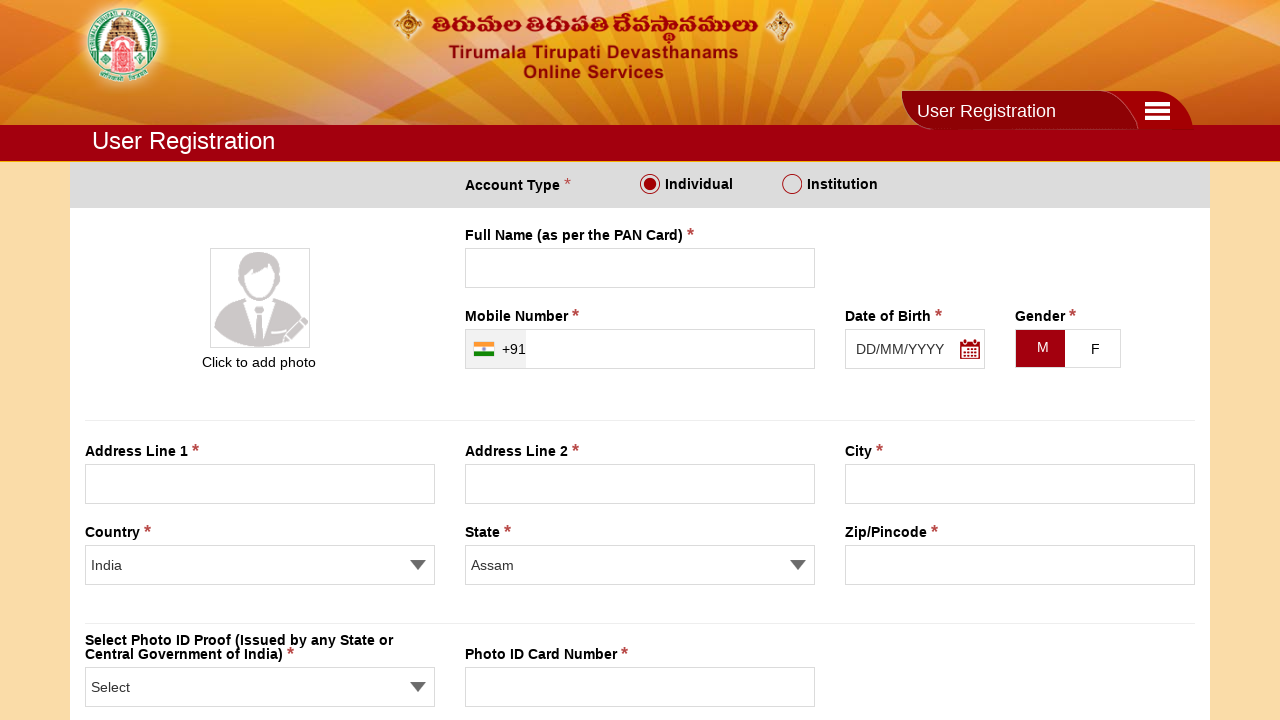

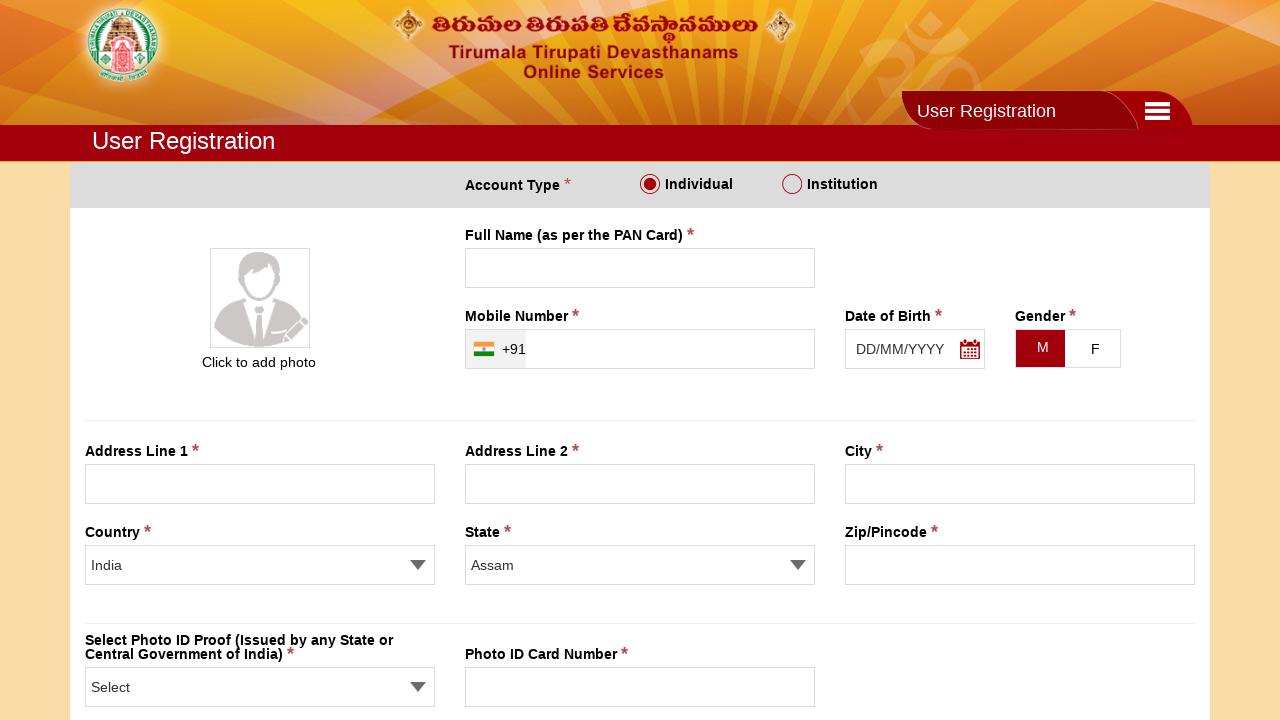